Tests dropdown selection functionality on a registration form by selecting profile relationship, birth date, and birth month from dropdown menus

Starting URL: https://www.jeevansathi.com/m0/register/customreg/15?source=SH_Bra_ROC&sh1%22);

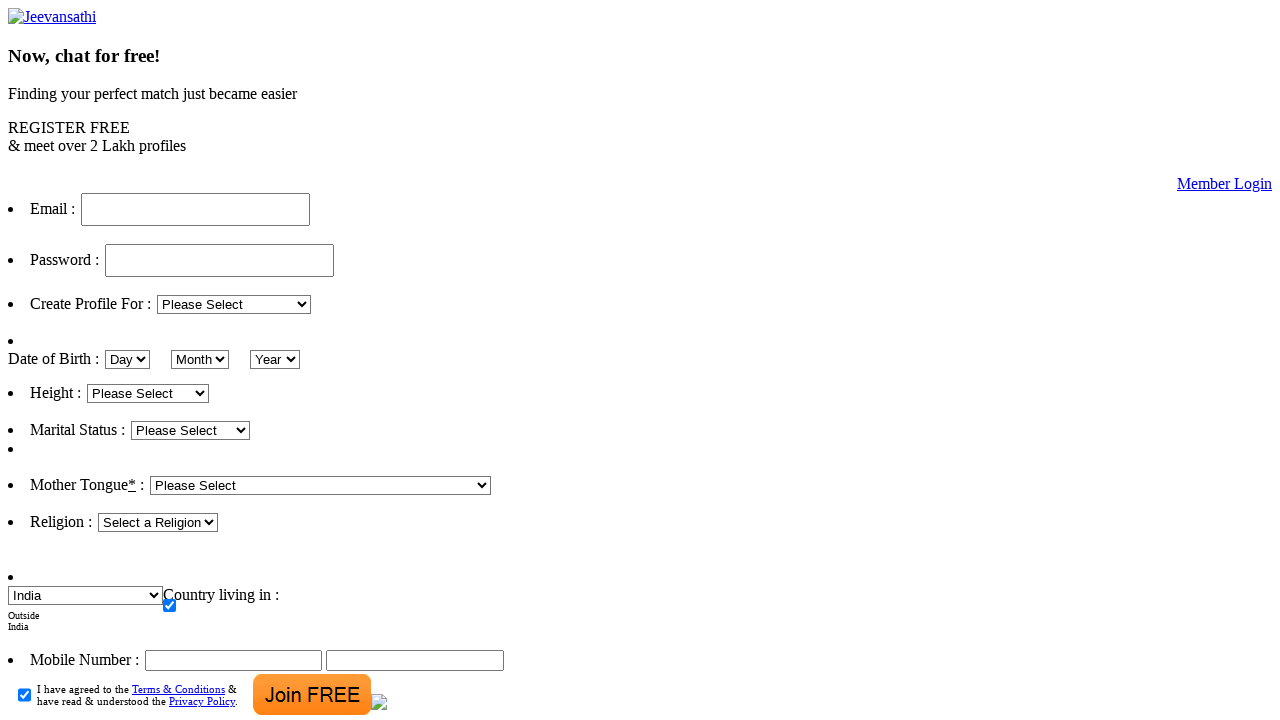

Selected 'Sibling' from profile relationship dropdown on select#reg_relationship
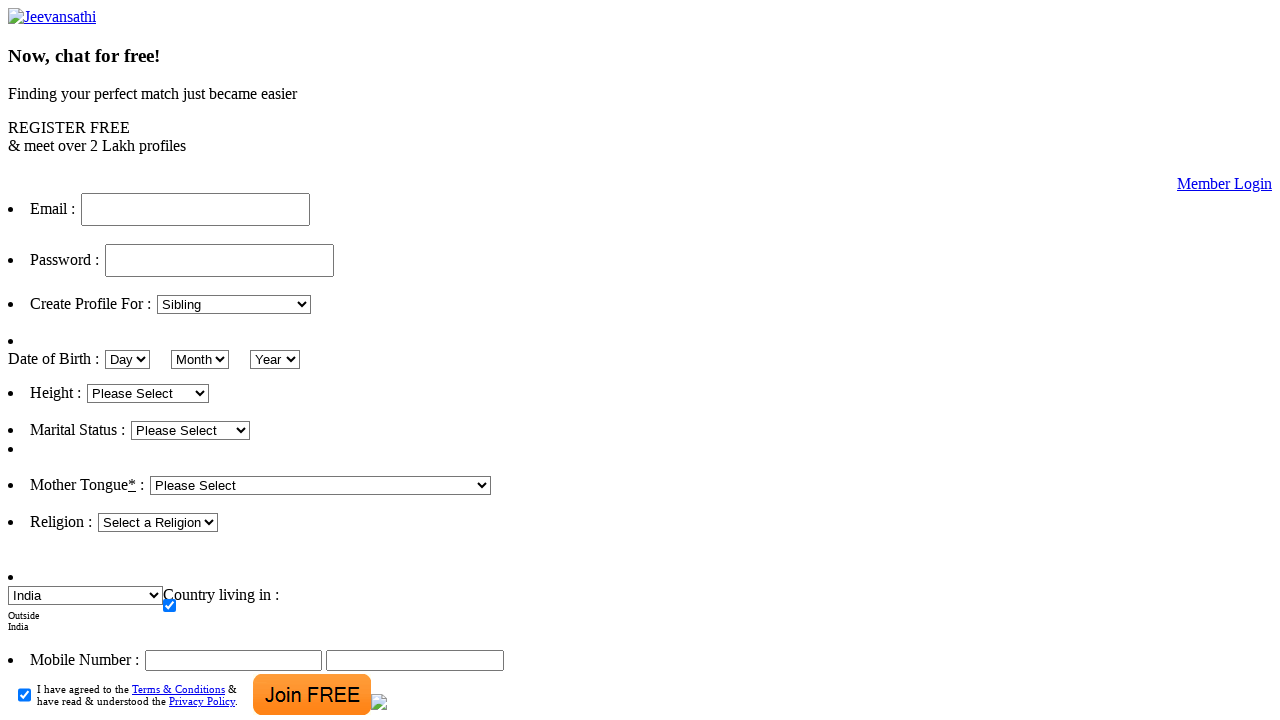

Selected day '12' from birth date dropdown on select#reg_dtofbirth_day
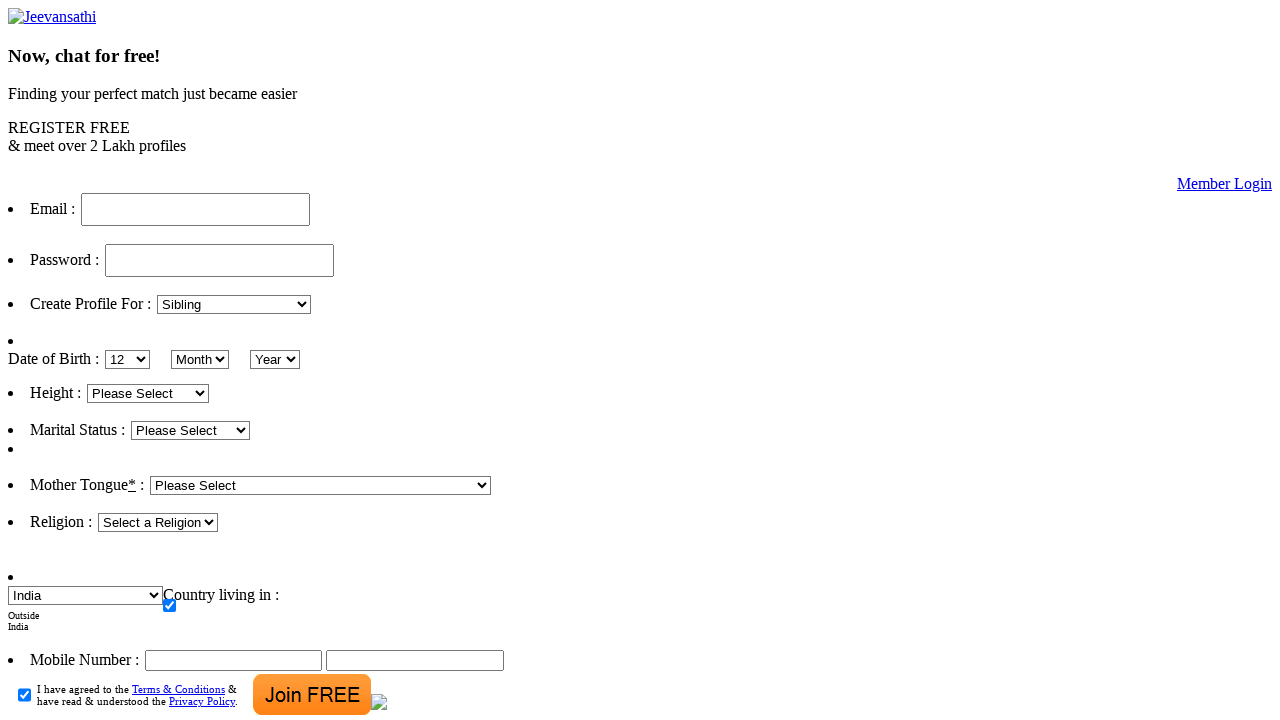

Selected month at index 10 from birth month dropdown on select#reg_dtofbirth_month
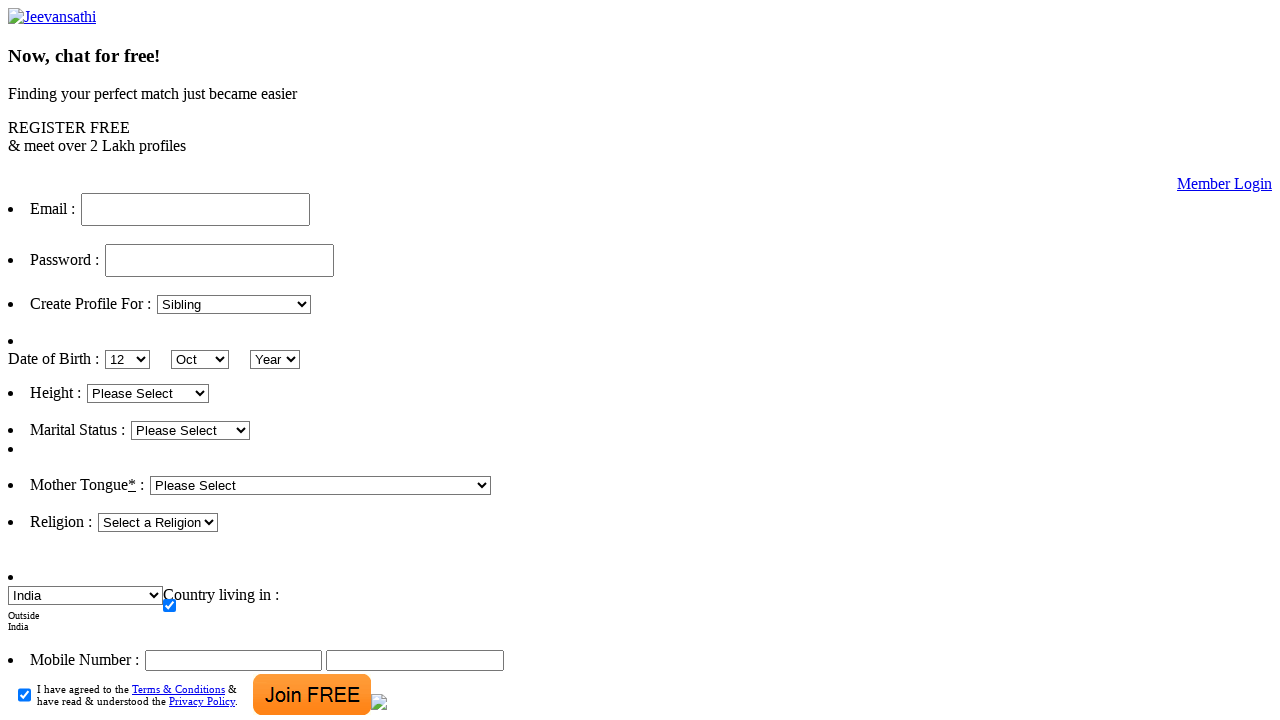

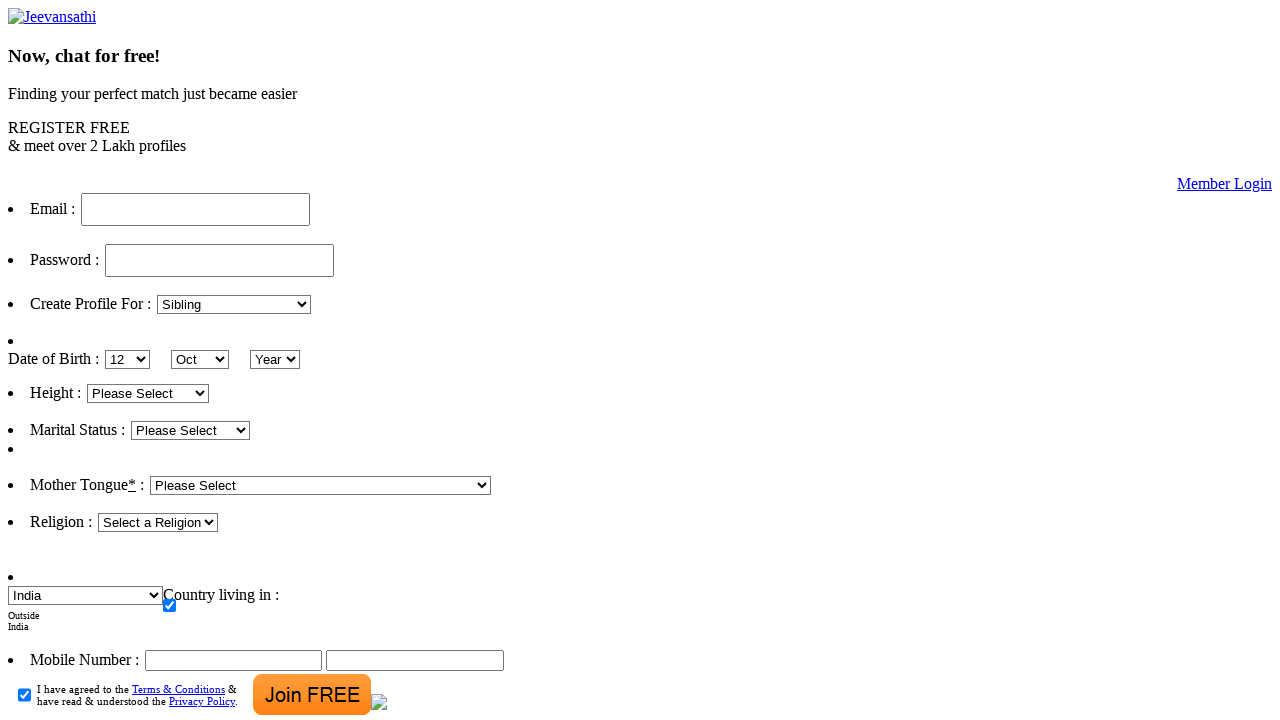